Tests the train search functionality on erail.in by entering departure station (MAS/Chennai) and destination station (SA/Salem), submitting the search, and verifying that train results are displayed including a specific train name.

Starting URL: https://erail.in/

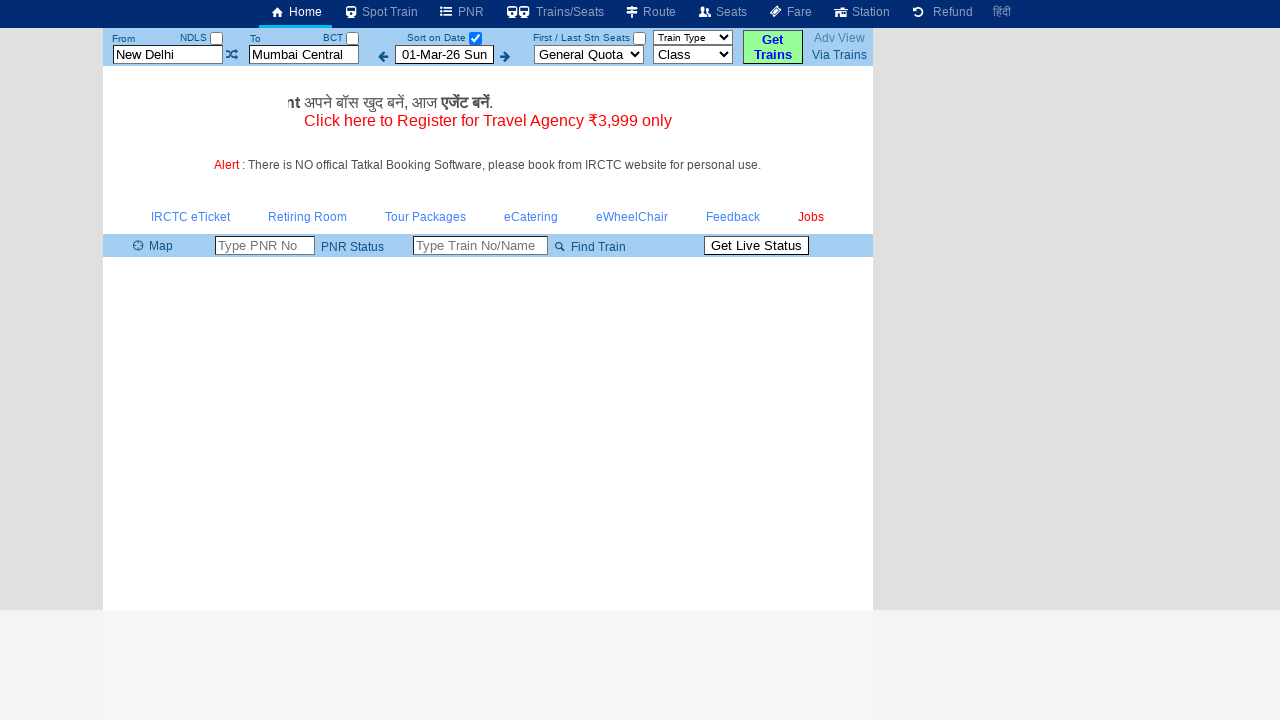

Cleared the 'From' station field on input#txtStationFrom
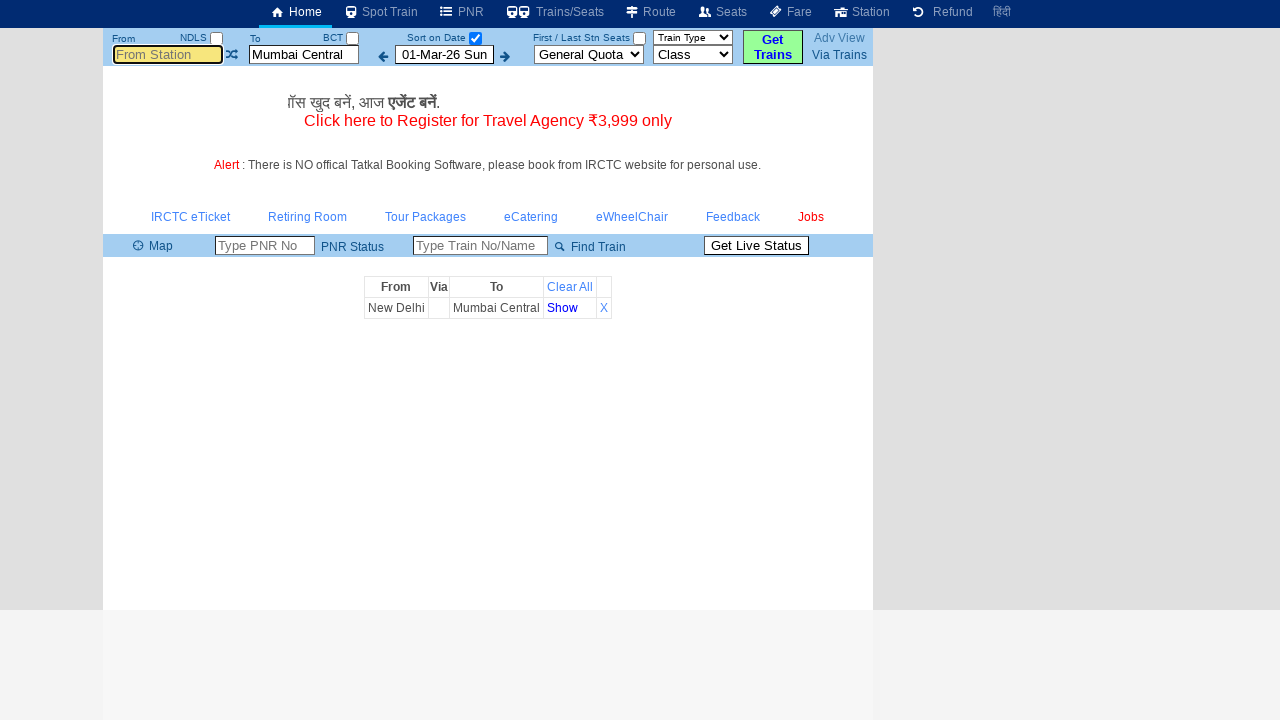

Filled 'From' station field with 'MAS' (Chennai) on input#txtStationFrom
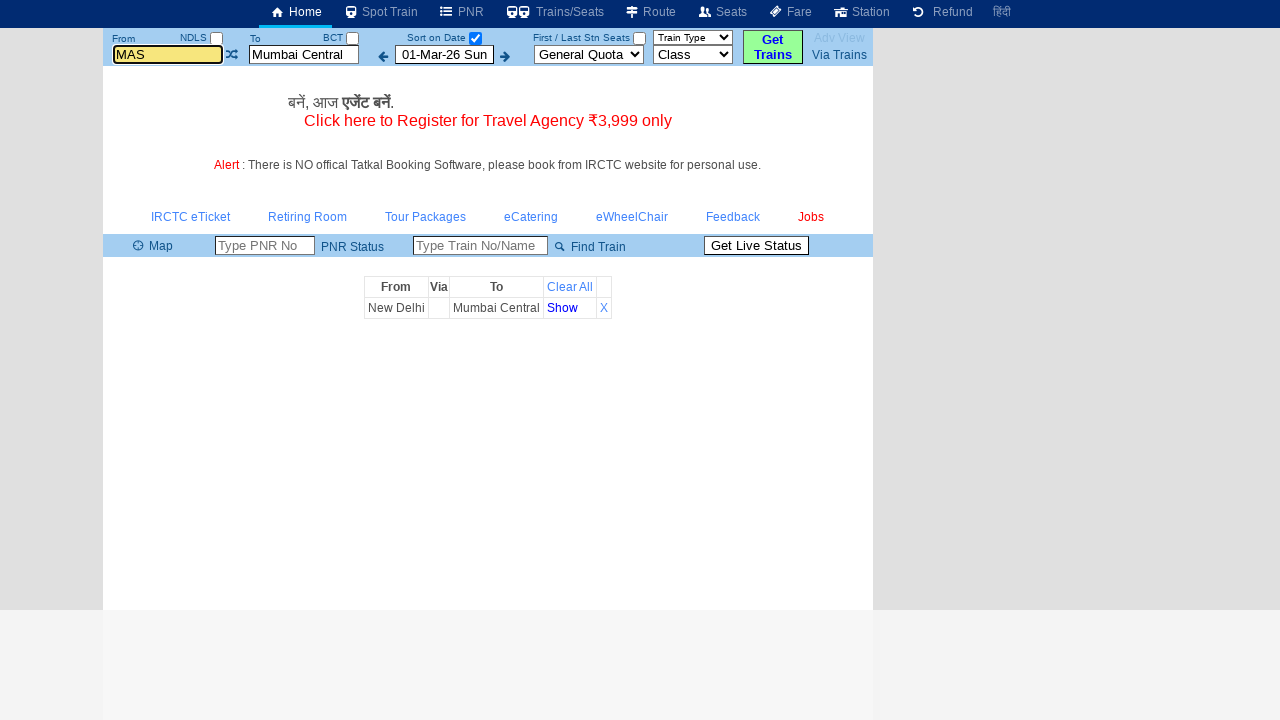

Pressed Tab to move to next field
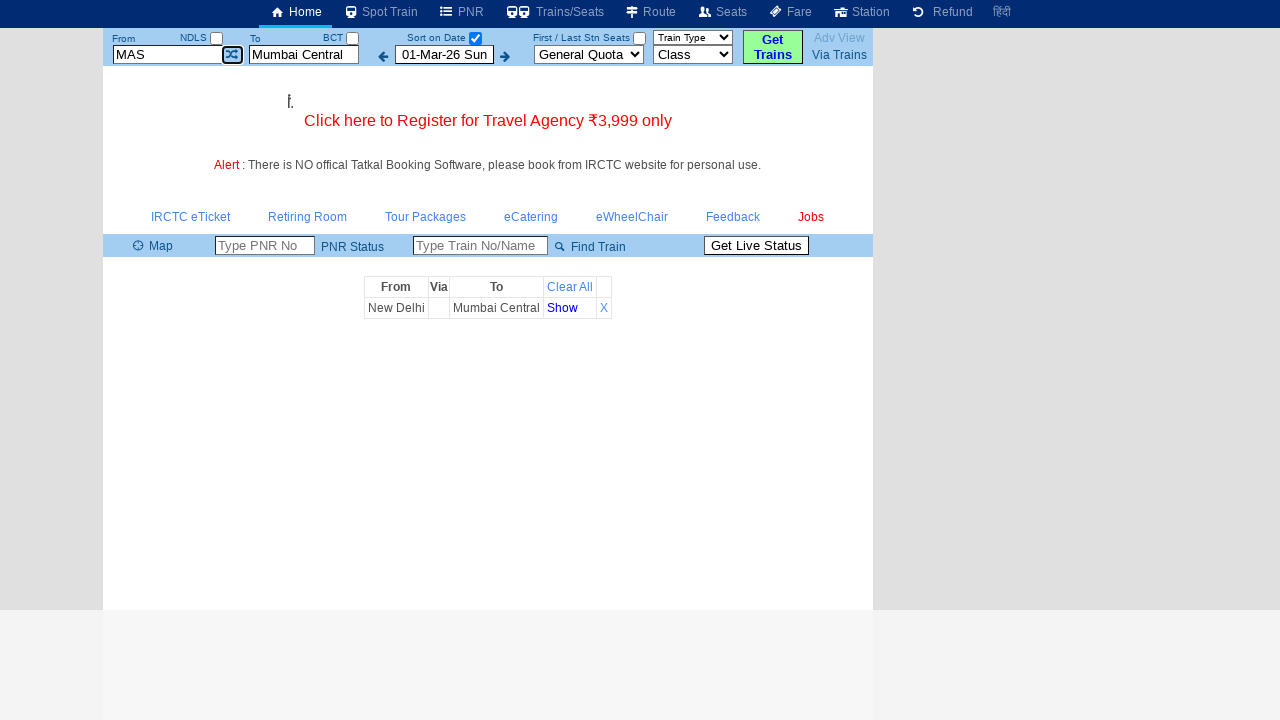

Cleared the 'To' station field on input#txtStationTo
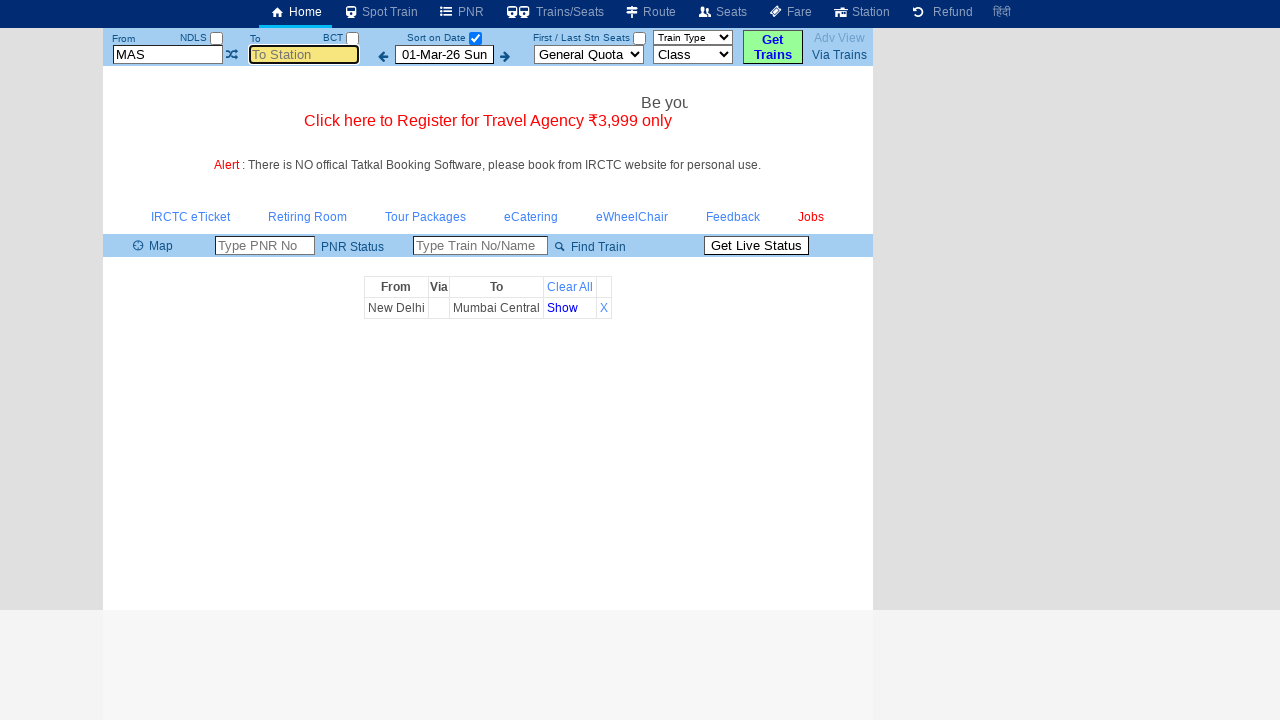

Filled 'To' station field with 'SA' (Salem) on input#txtStationTo
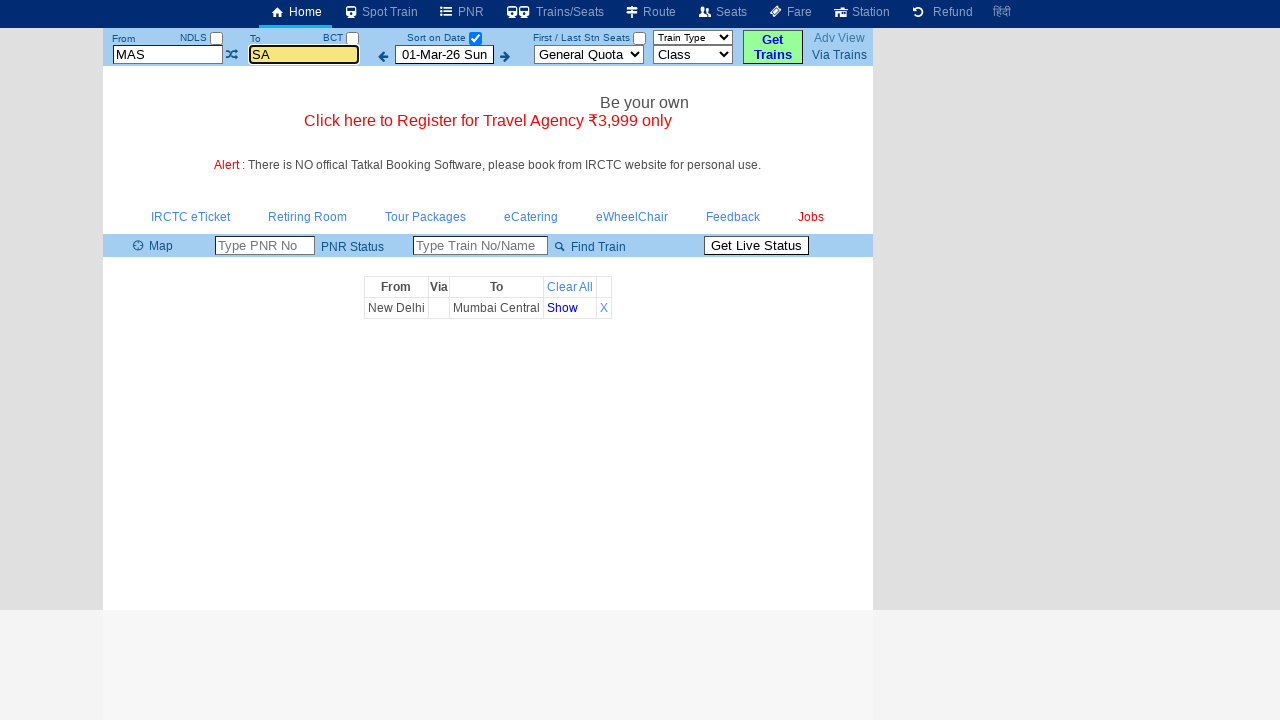

Pressed Tab to confirm destination entry
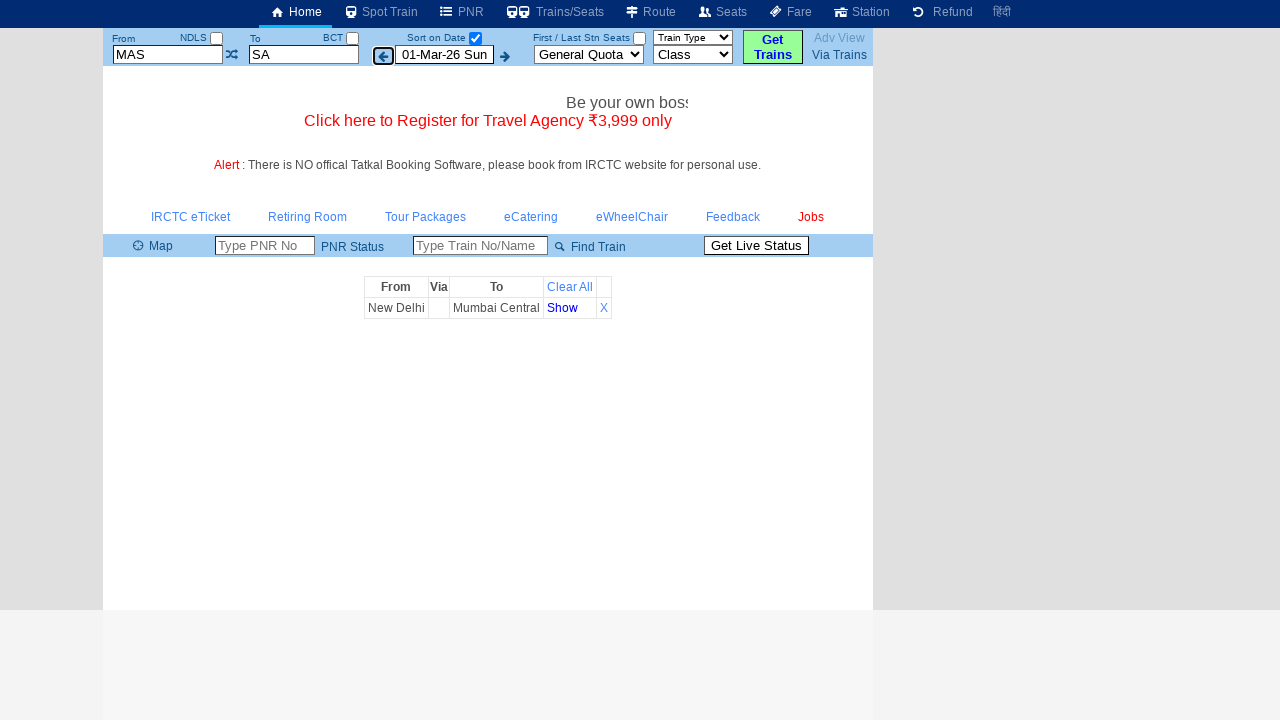

Clicked the search button to find trains at (773, 47) on #buttonFromTo
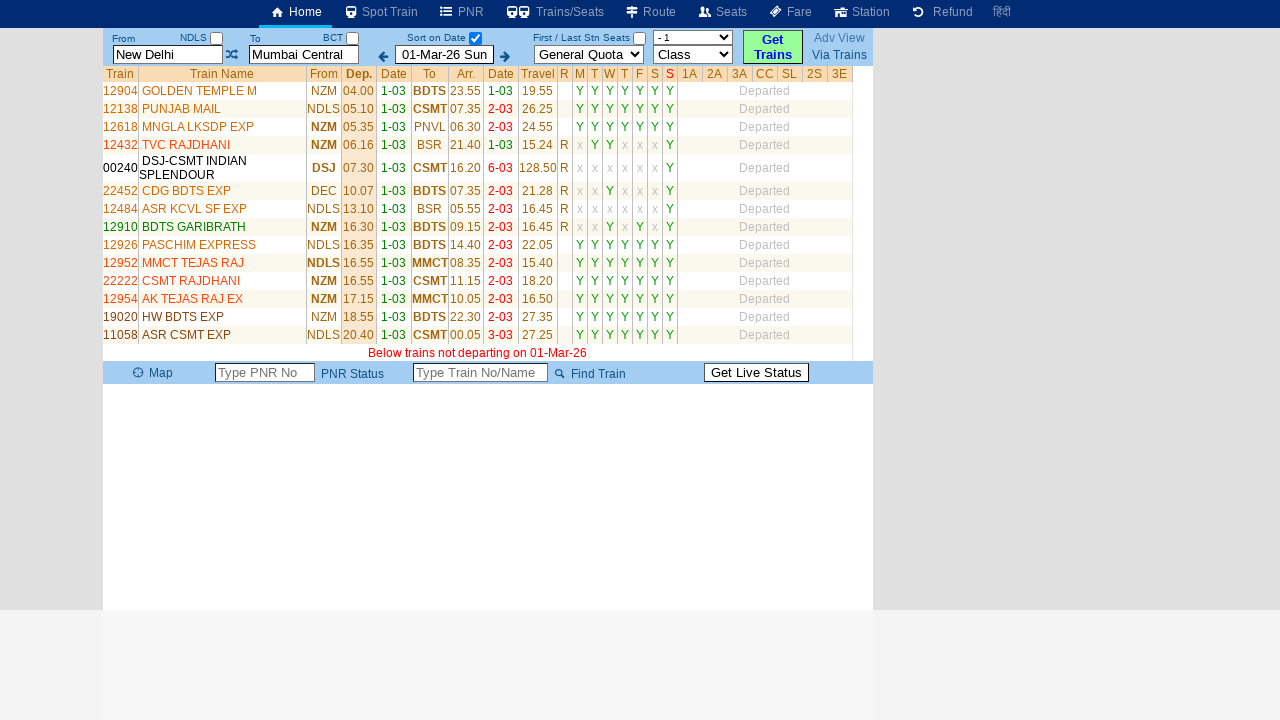

Train results table loaded
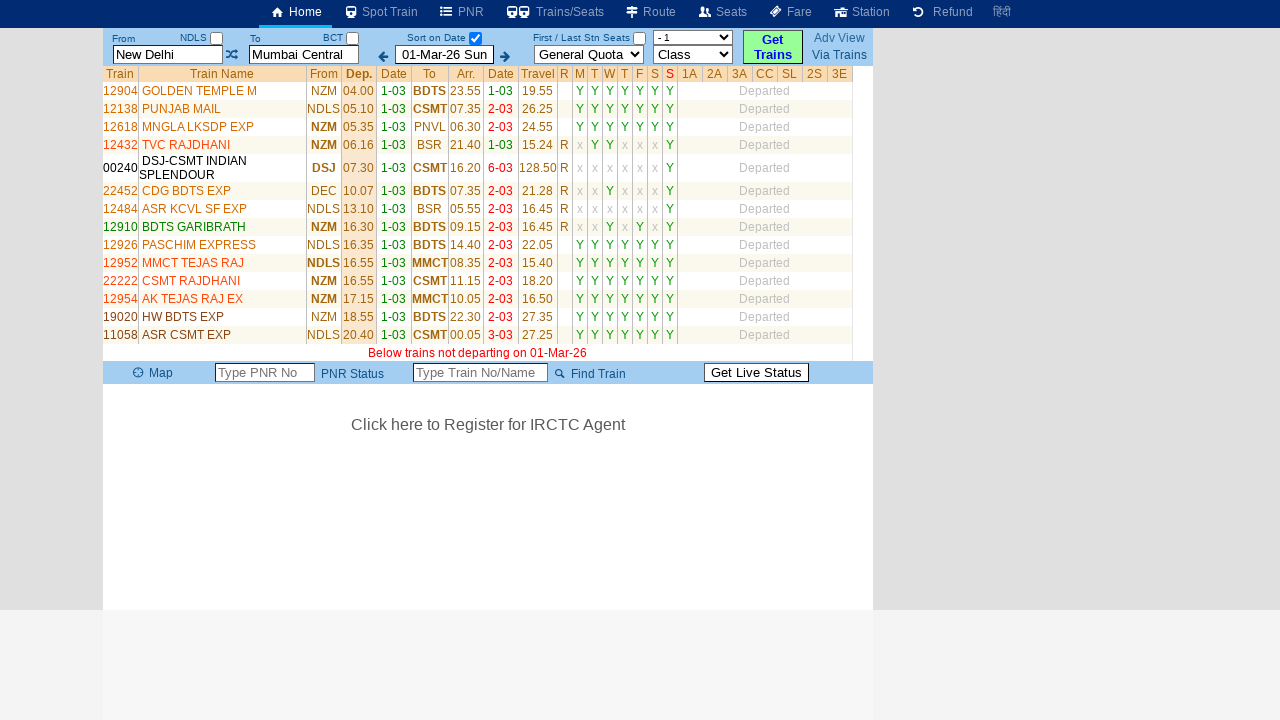

Train table rows are now visible
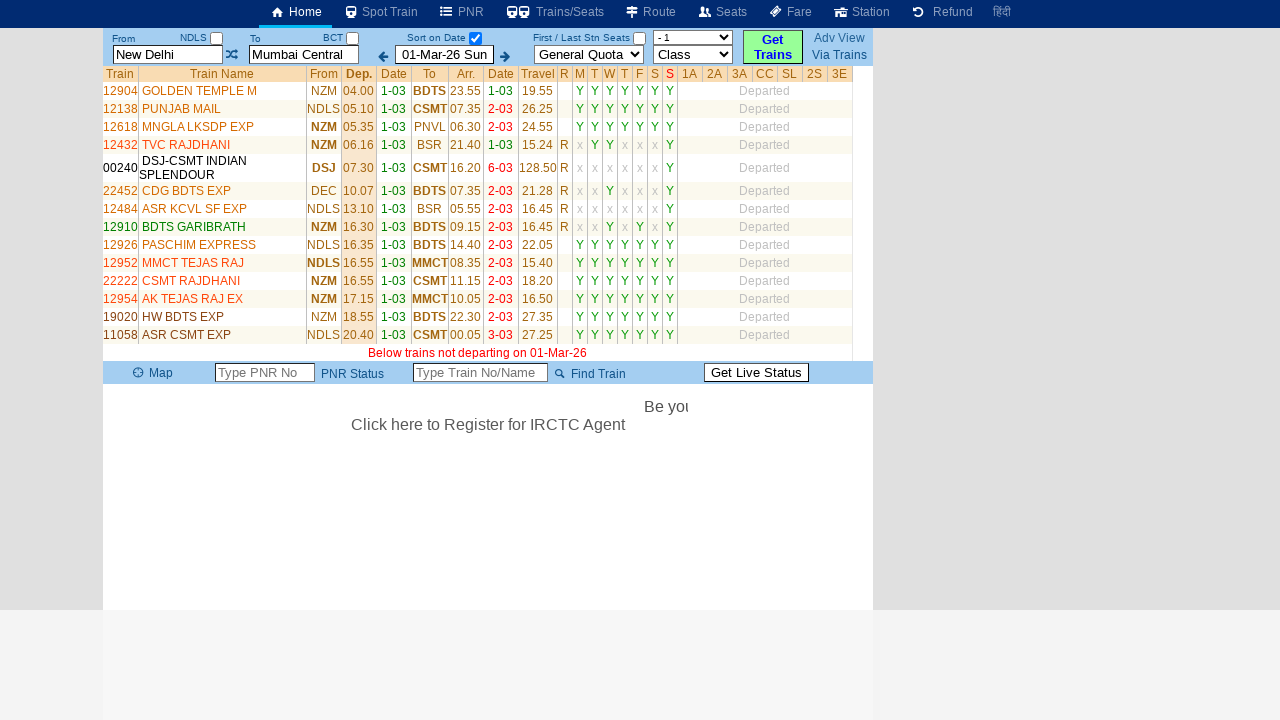

Verified that train results table is visible and populated
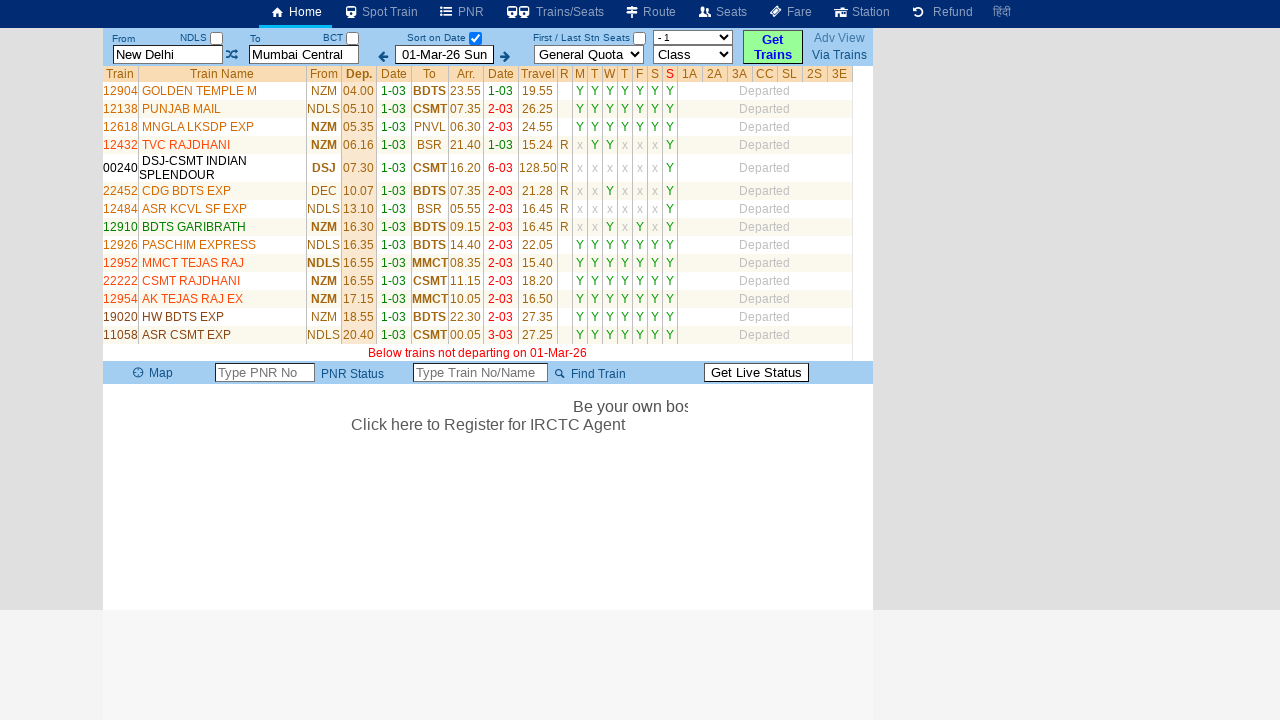

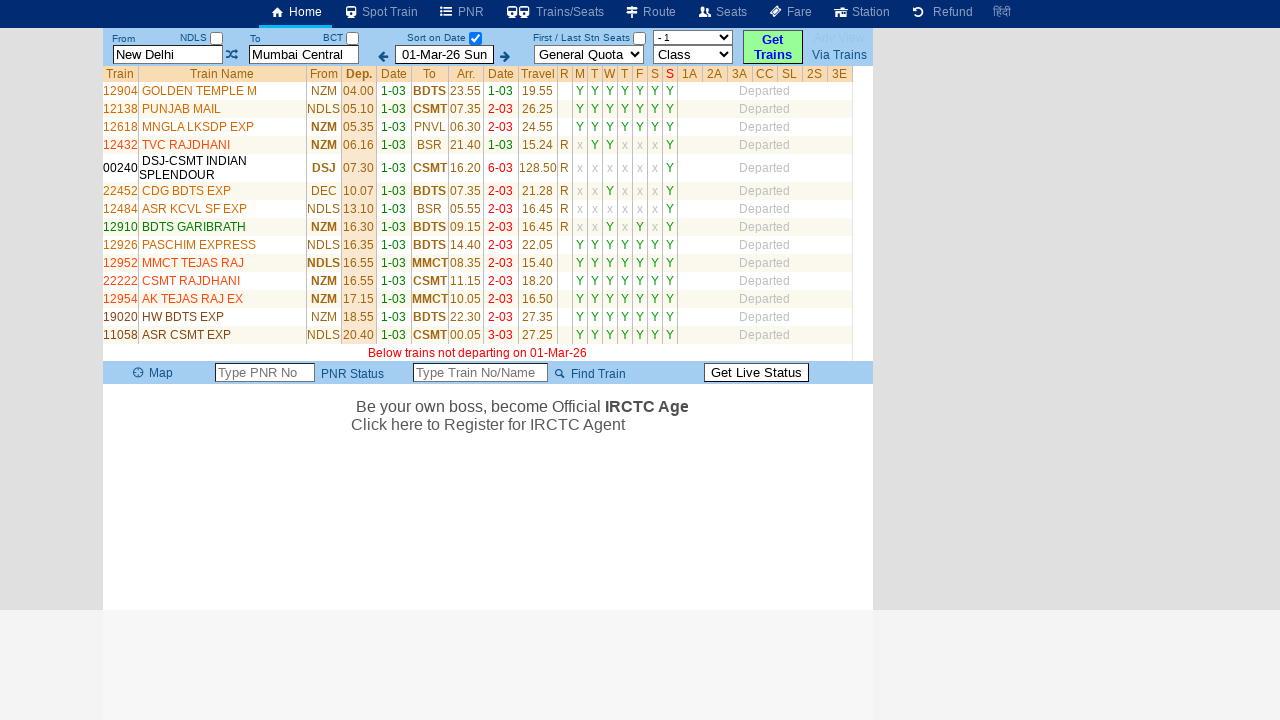